Tests partial link text navigation on The Internet website

Starting URL: https://the-internet.herokuapp.com

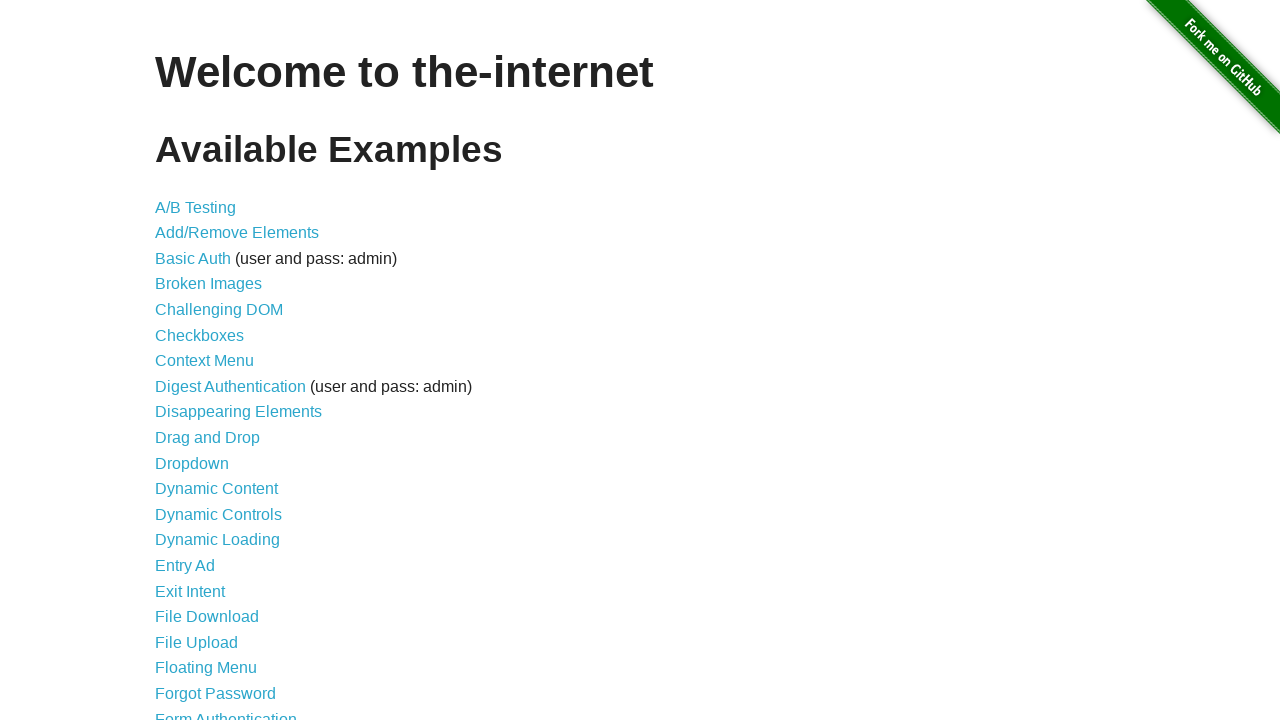

Clicked on File Download link using partial text match at (207, 617) on text=/File D/
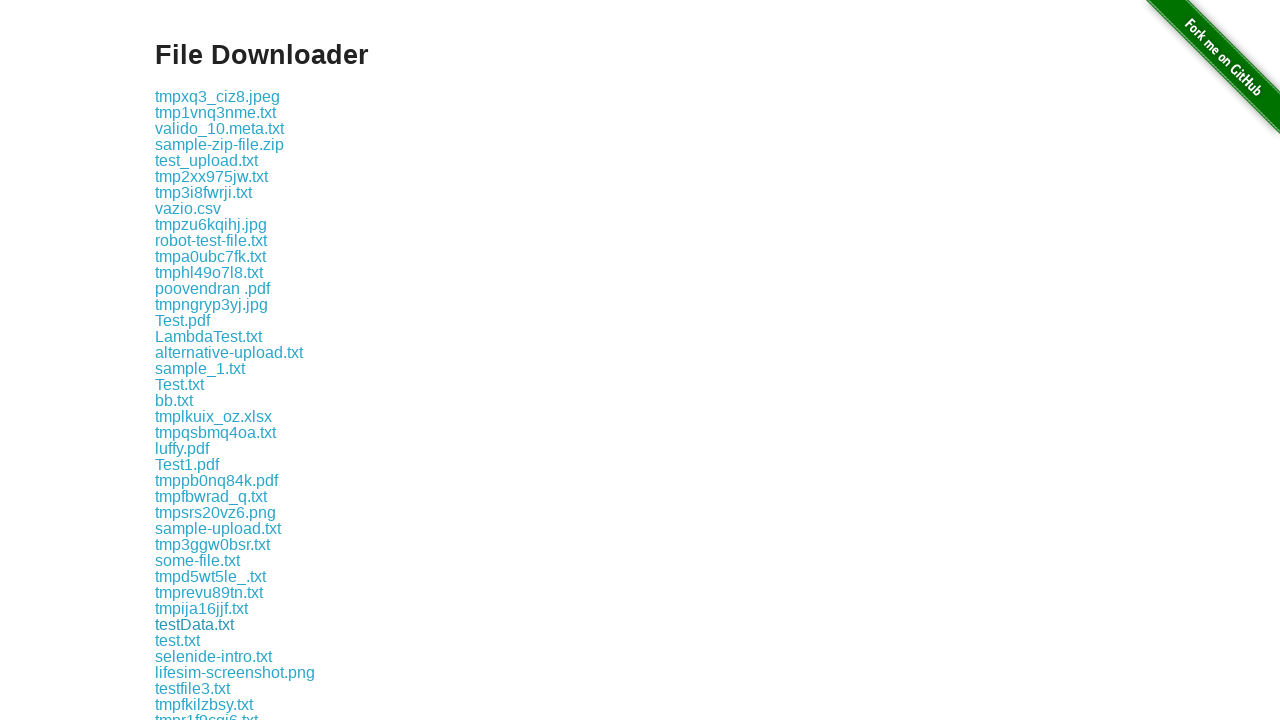

Navigated back to main page
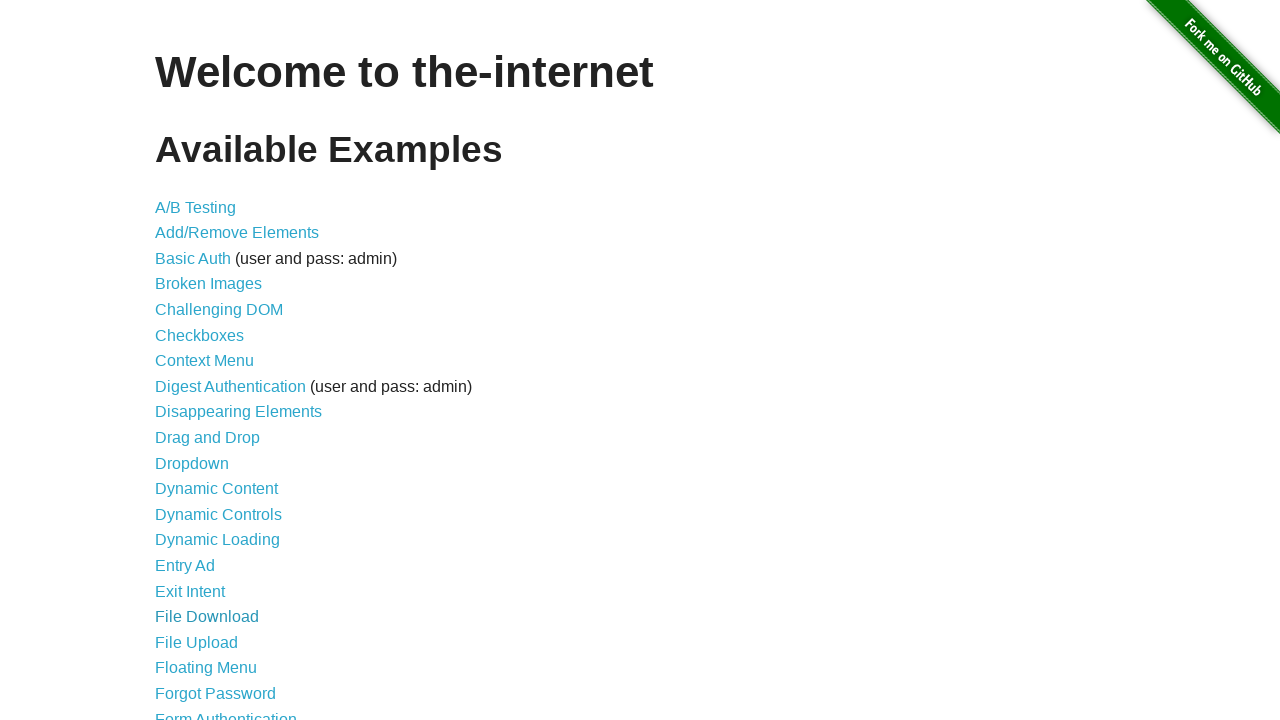

Clicked on Key Presses link using partial text match at (200, 360) on text=/Key/
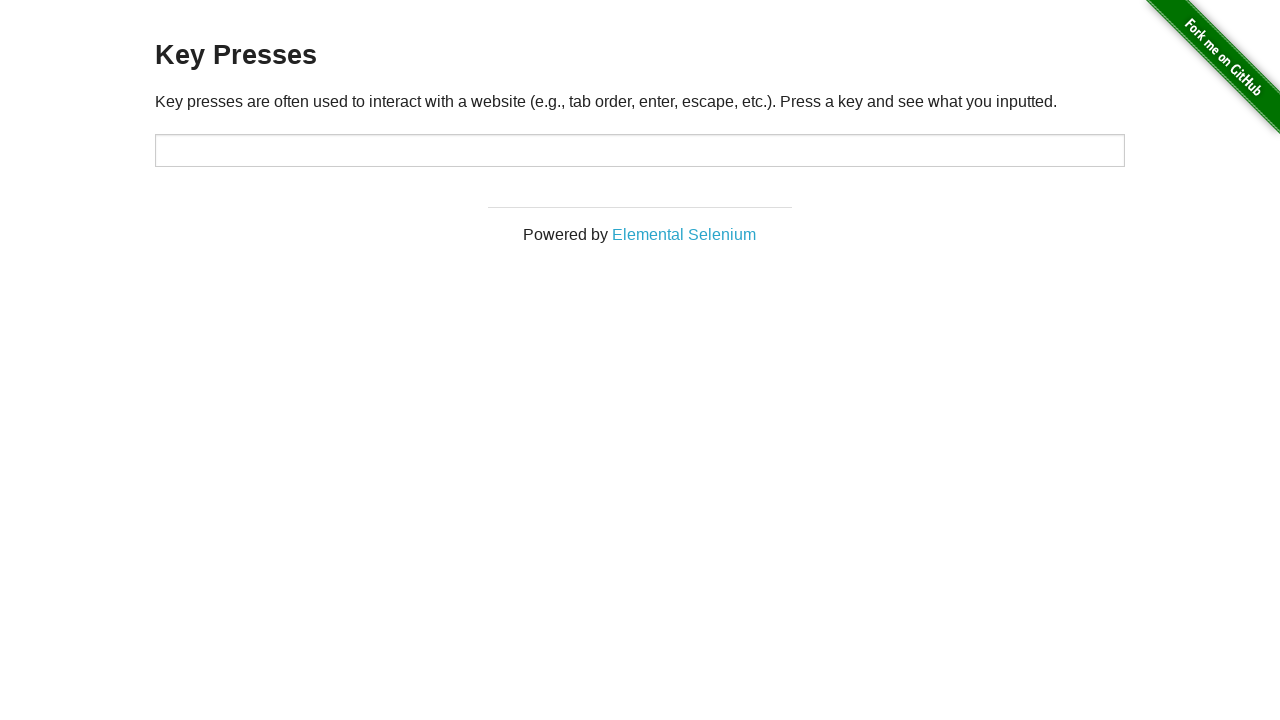

Clicked on Dynamic Elements link using partial text match at (684, 234) on text=/Element/
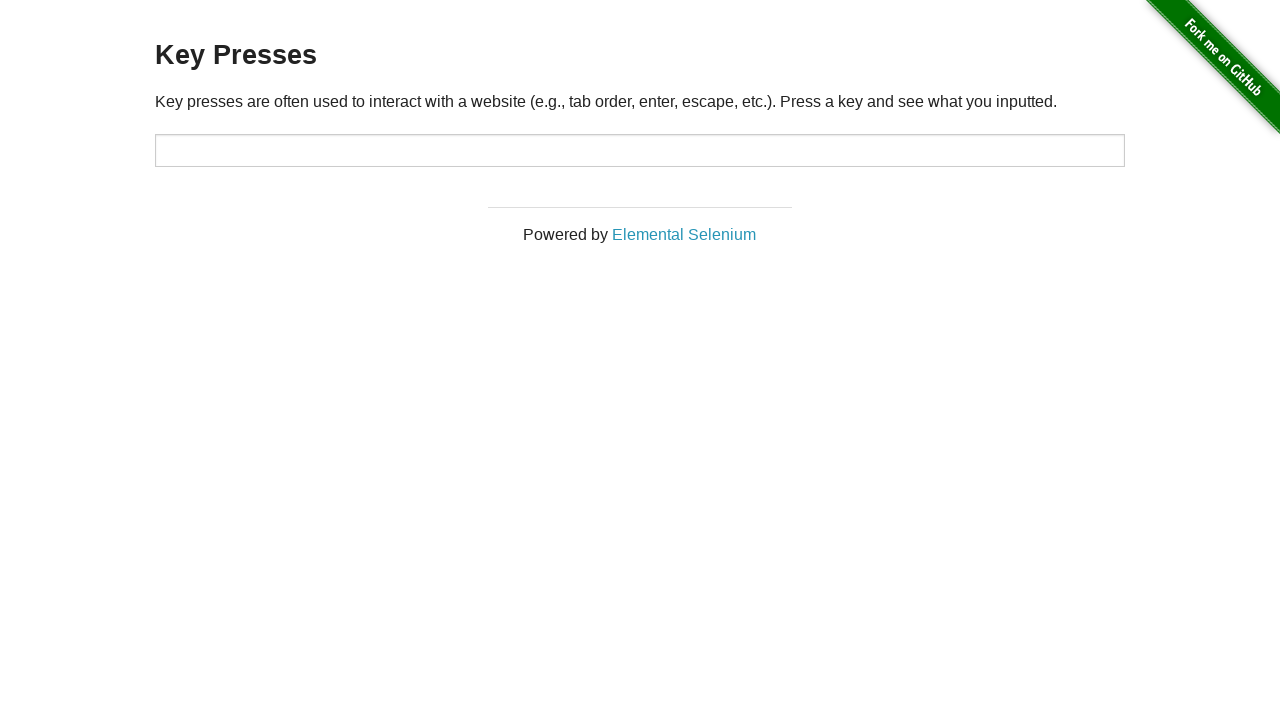

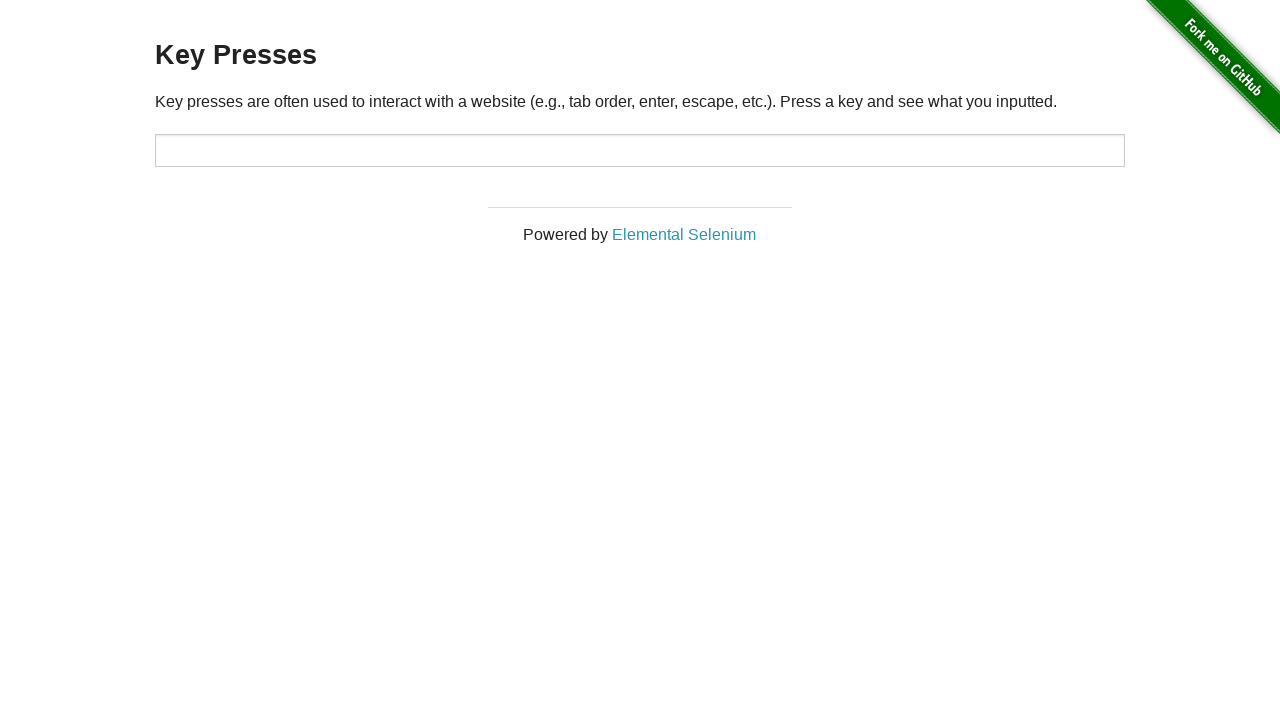